Tests form input functionality on DemoQA text-box page by filling in the full name and email fields

Starting URL: https://demoqa.com/text-box/

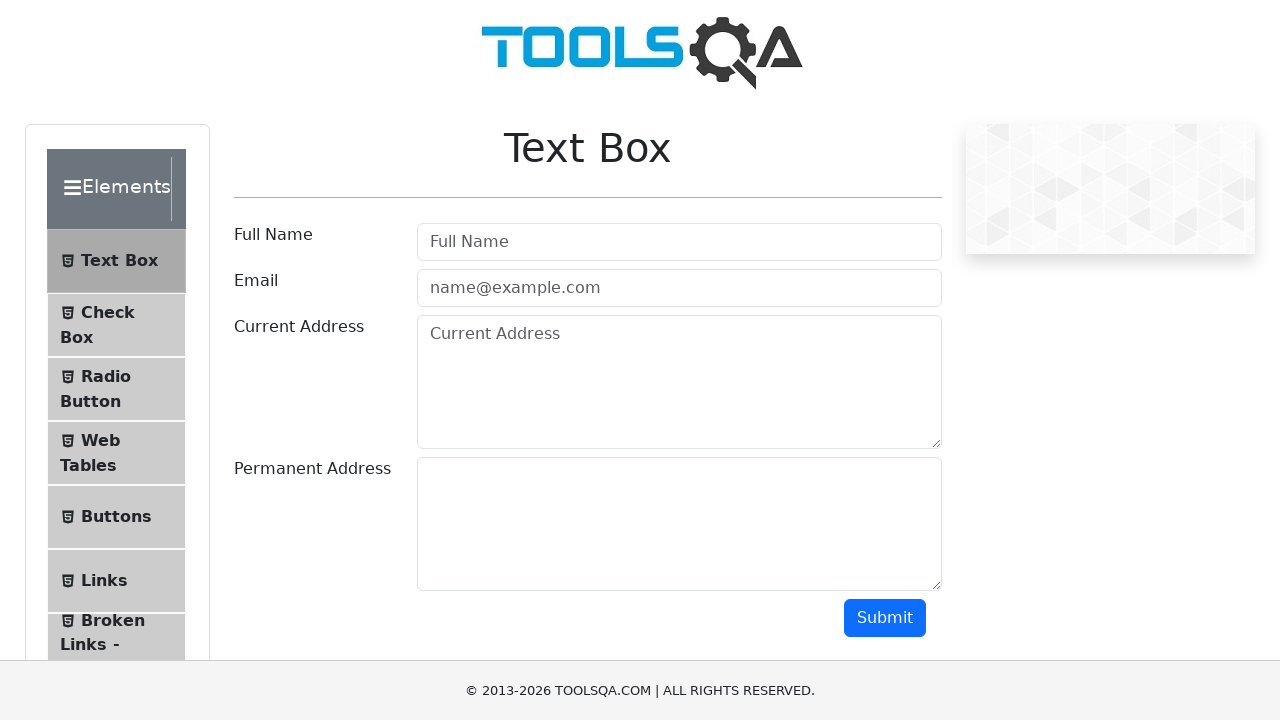

Filled full name field with 'HoangDuc' on input[placeholder='Full Name']
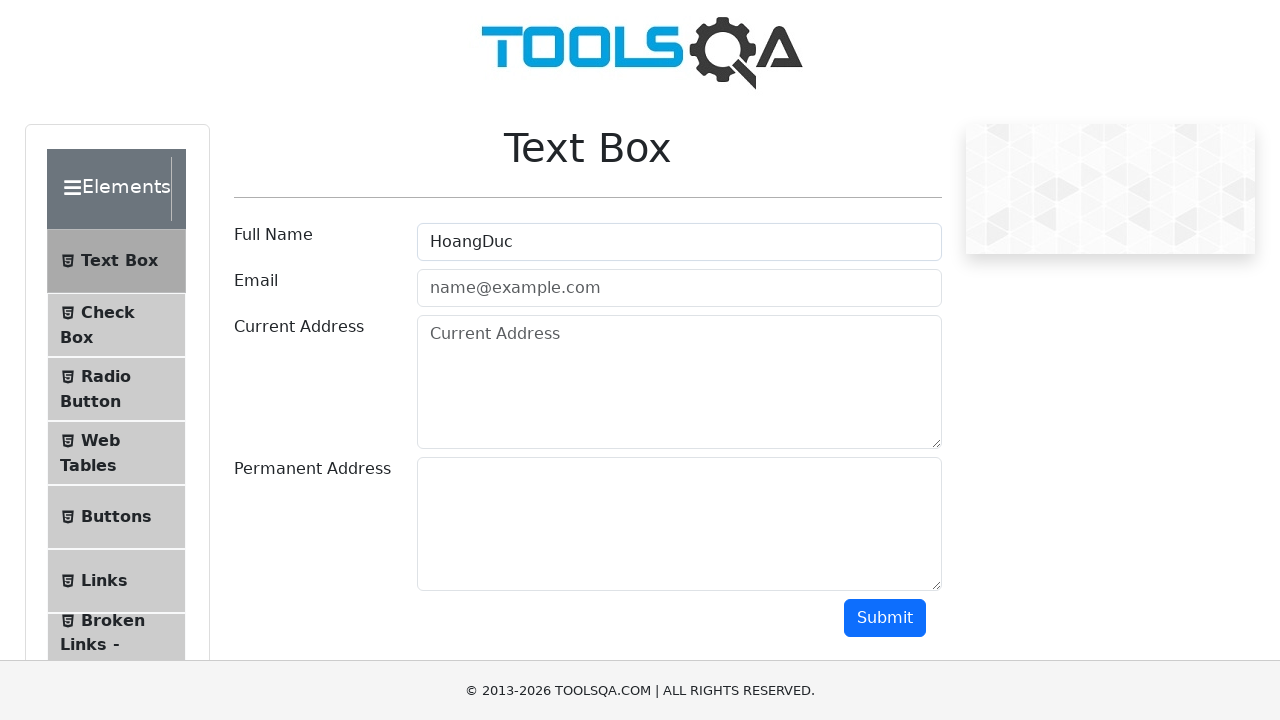

Filled email field with 'hoangduc100498@gmail.com' on input[placeholder='name@example.com']
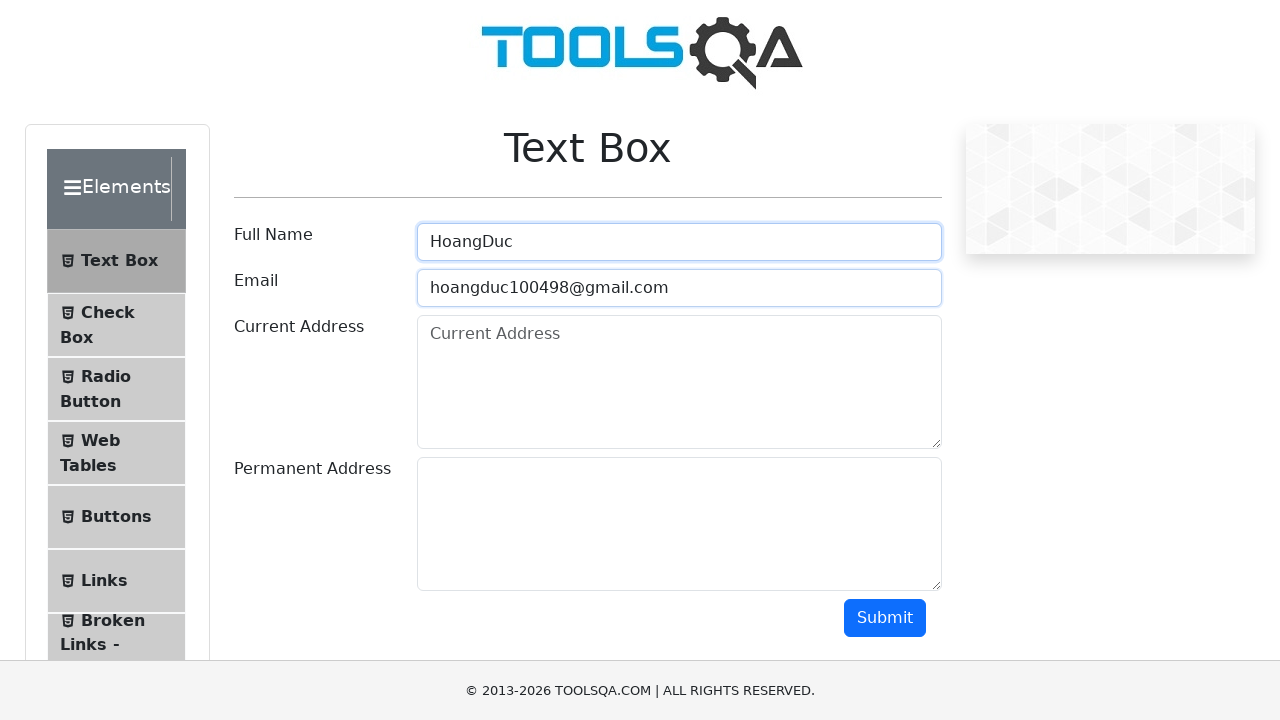

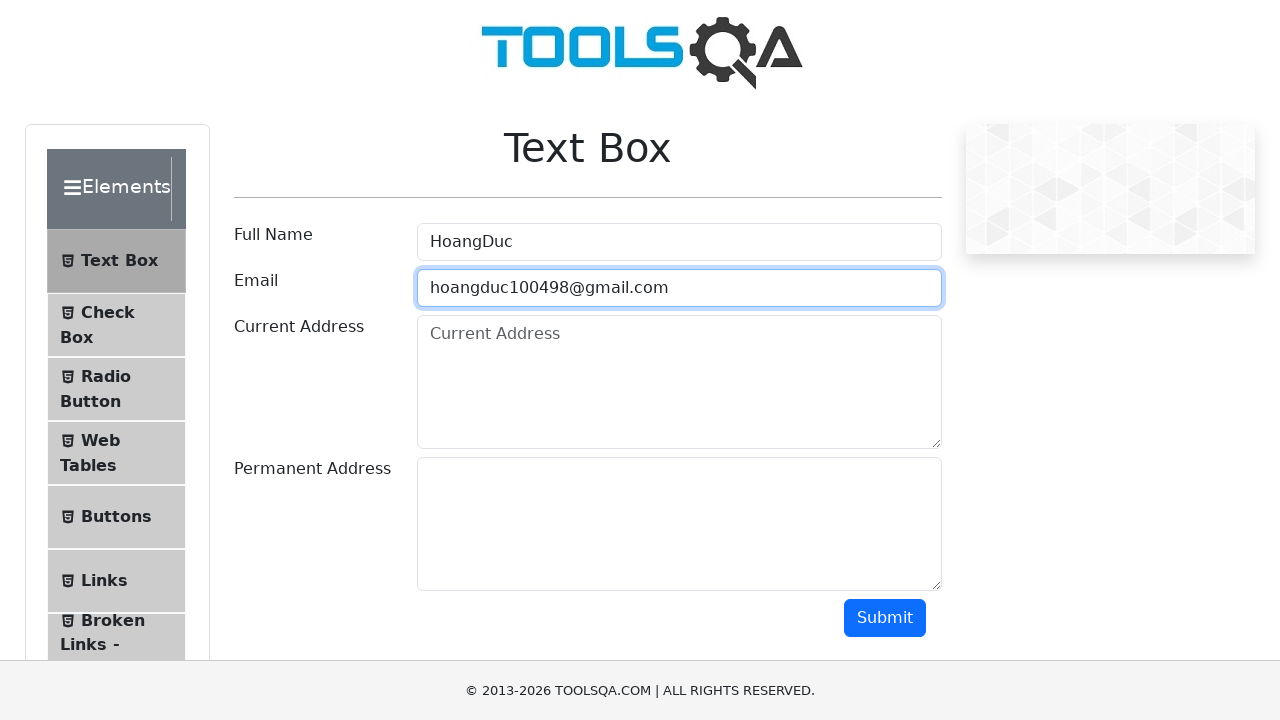